Tests adding a note widget and verifies it displays with default placeholder text

Starting URL: https://lejonmanen.github.io/timer-vue/

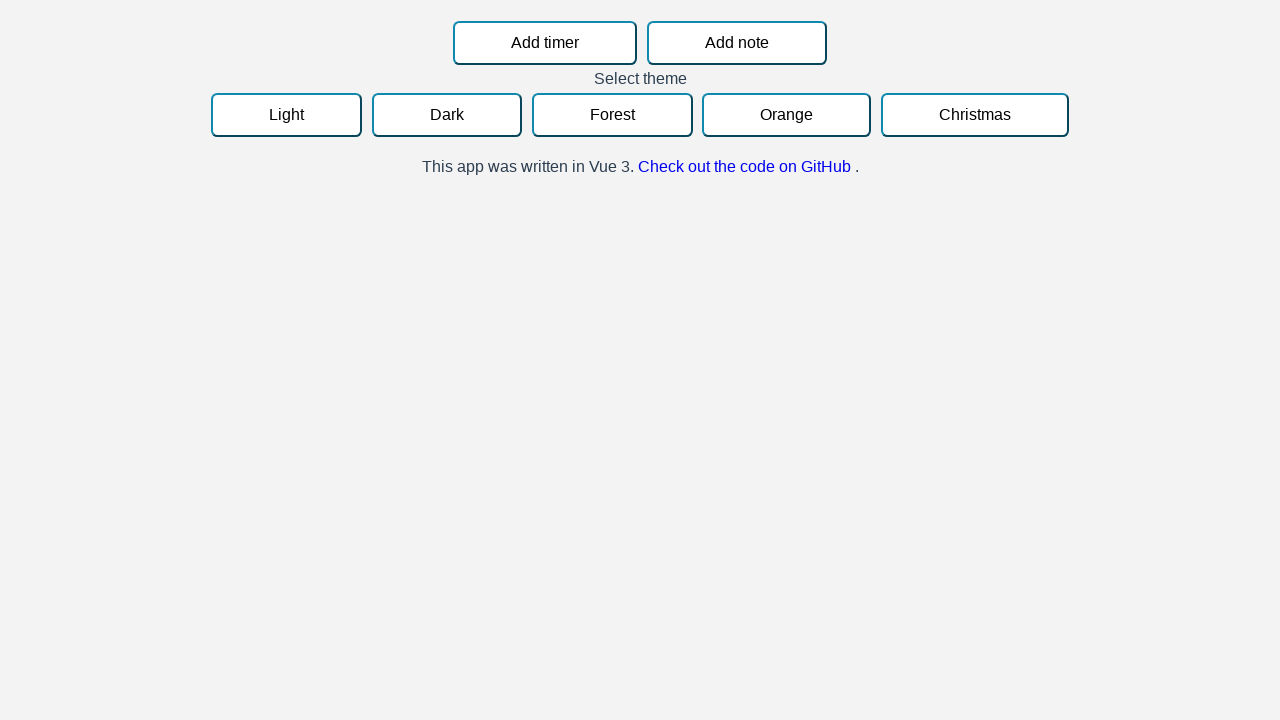

Clicked 'Add note' button at (737, 43) on internal:role=button >> internal:text="Add note"i
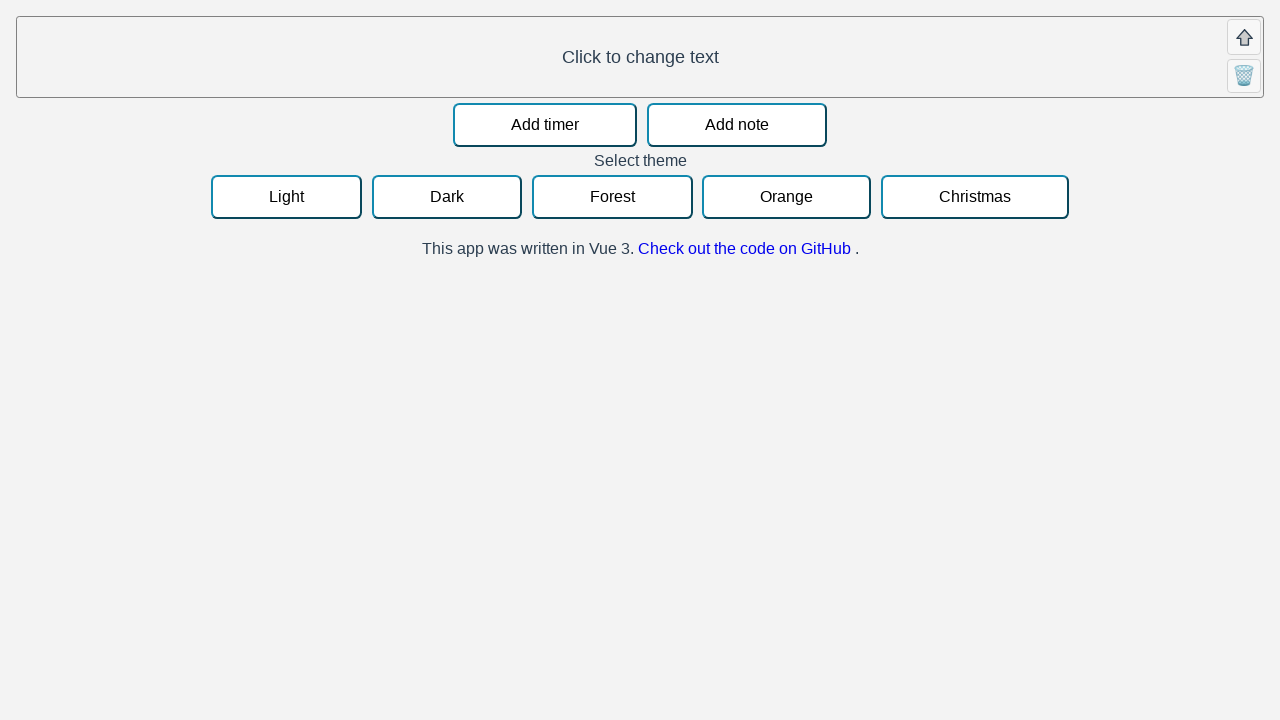

Located the last note widget
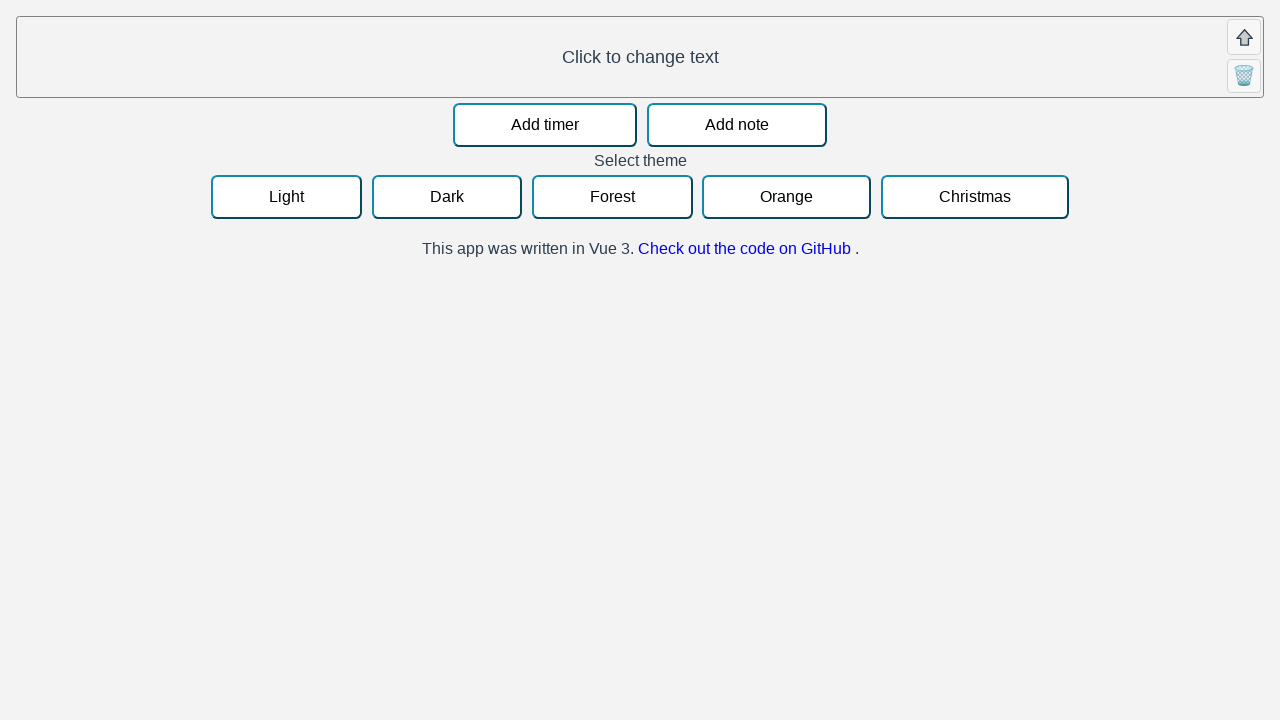

Located note textbox with 'change text' pattern
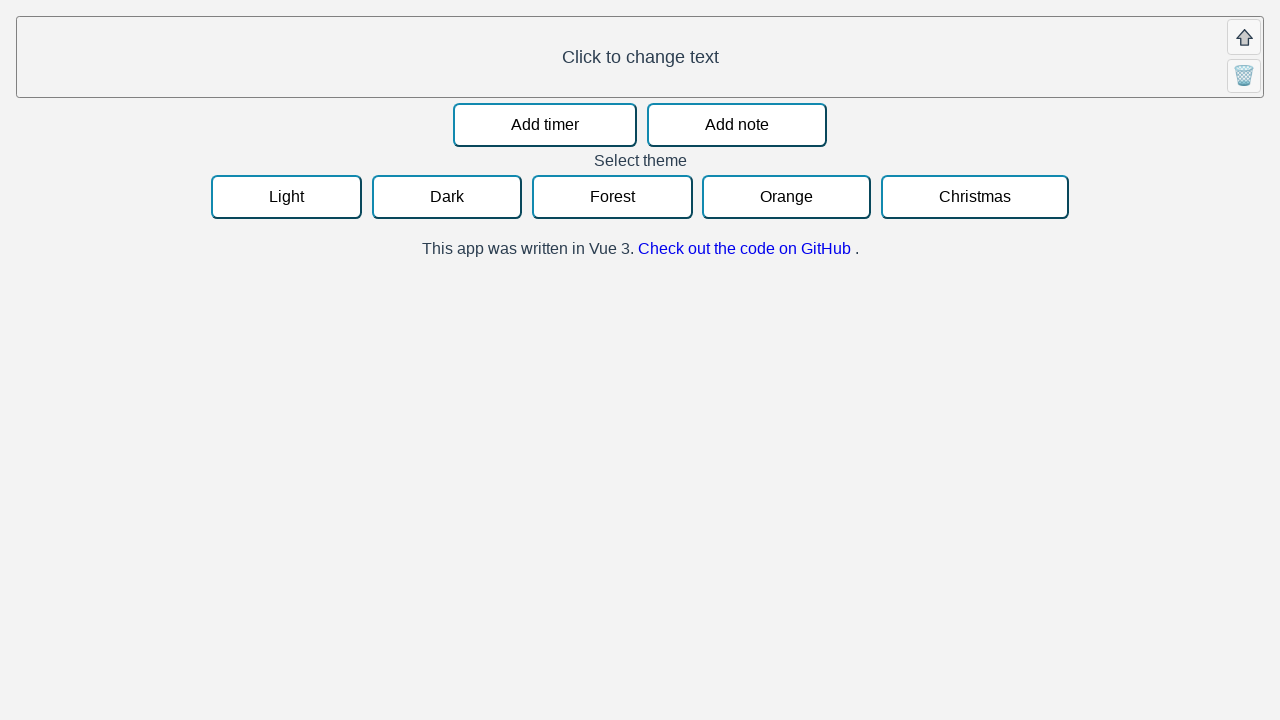

Verified note displays default placeholder text 'Click to change text'
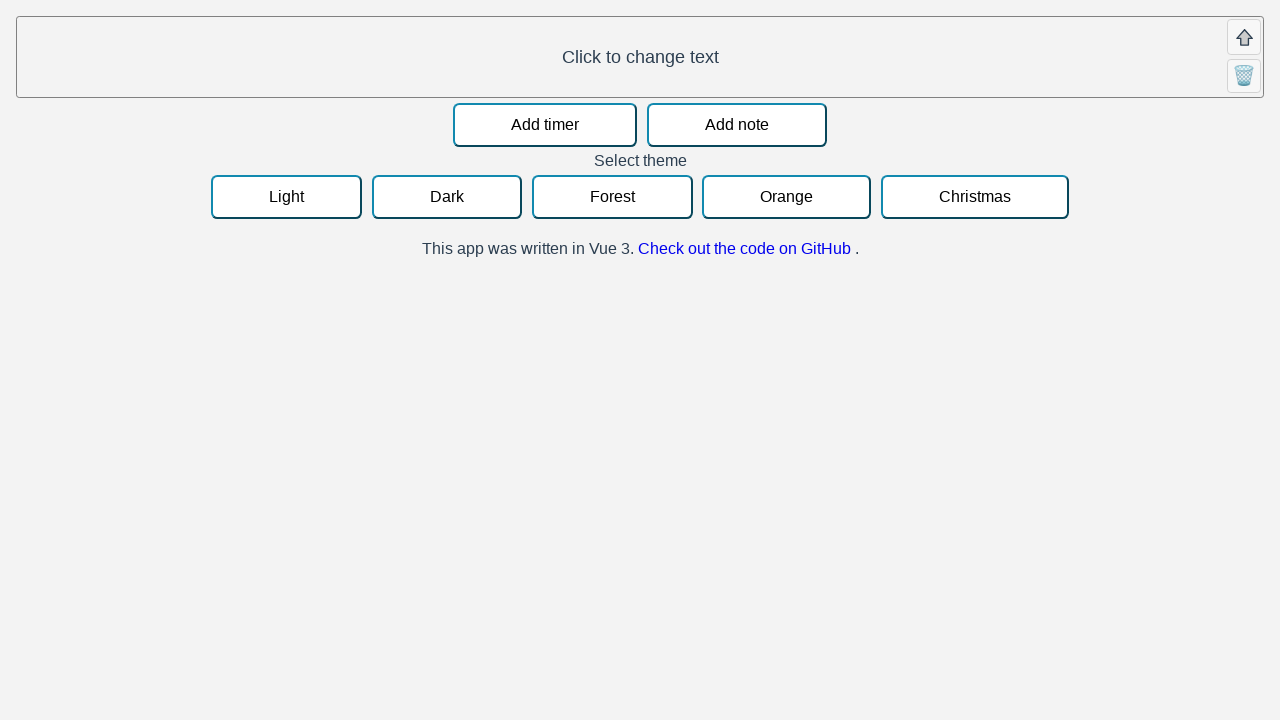

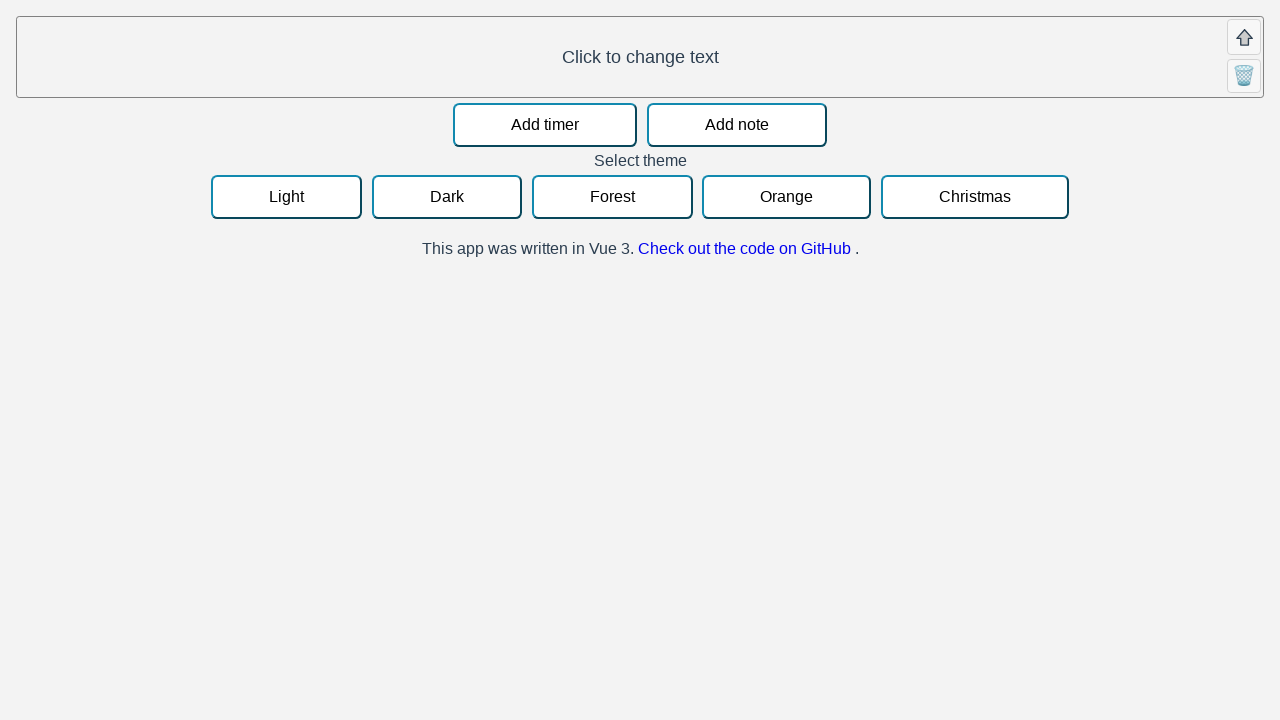